Tests error message validation when password field is empty, then when username field is empty

Starting URL: https://www.saucedemo.com/

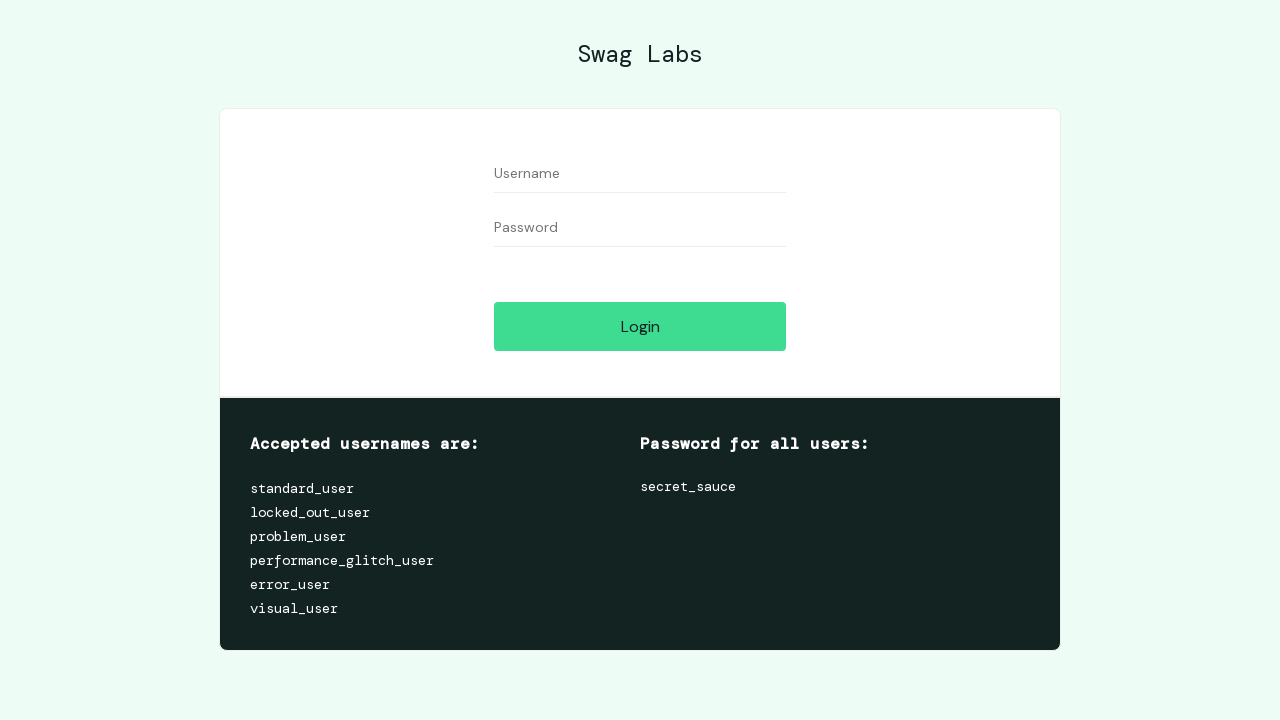

Filled username field with 'standard_user' on #user-name
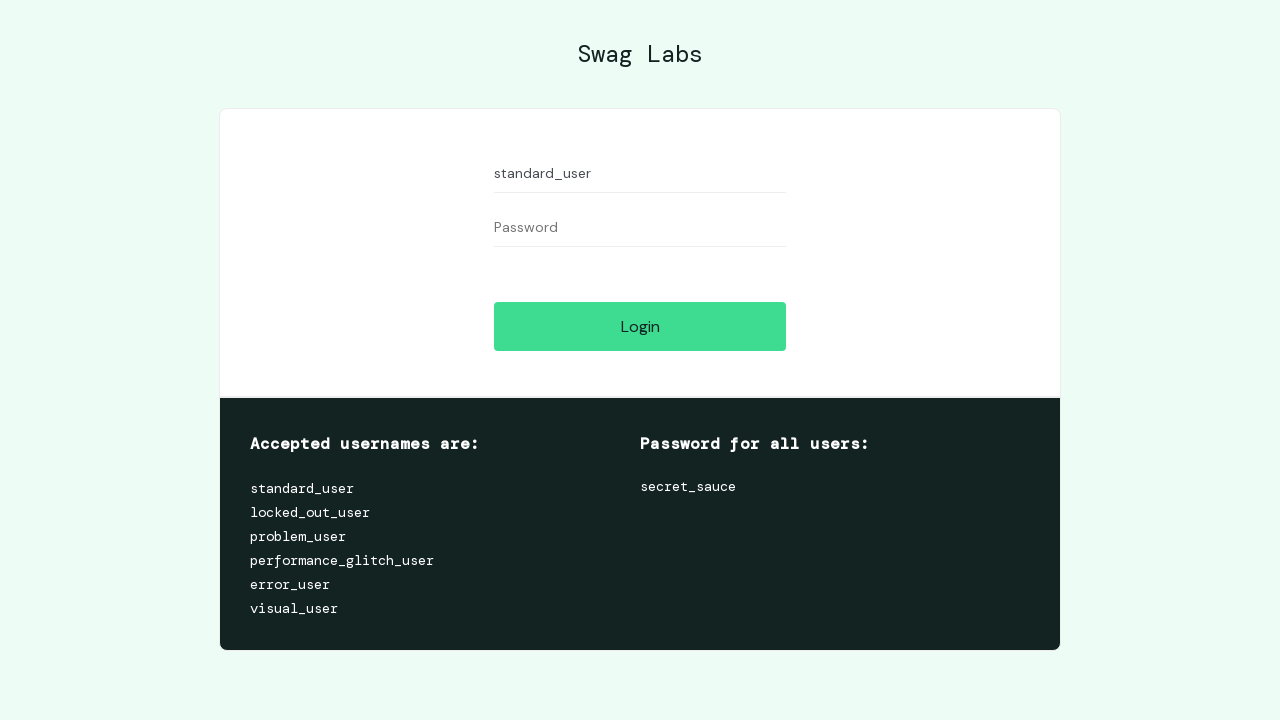

Left password field empty on input[name='password']
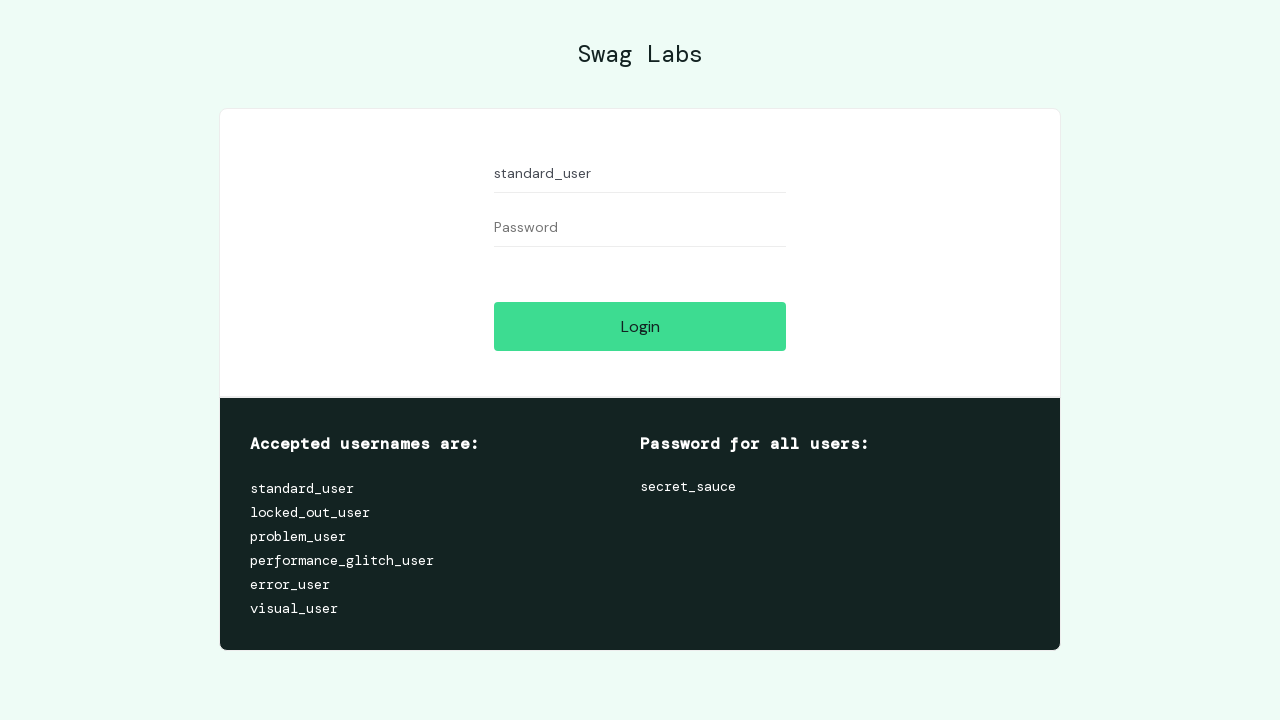

Clicked login button with empty password at (640, 326) on input#login-button
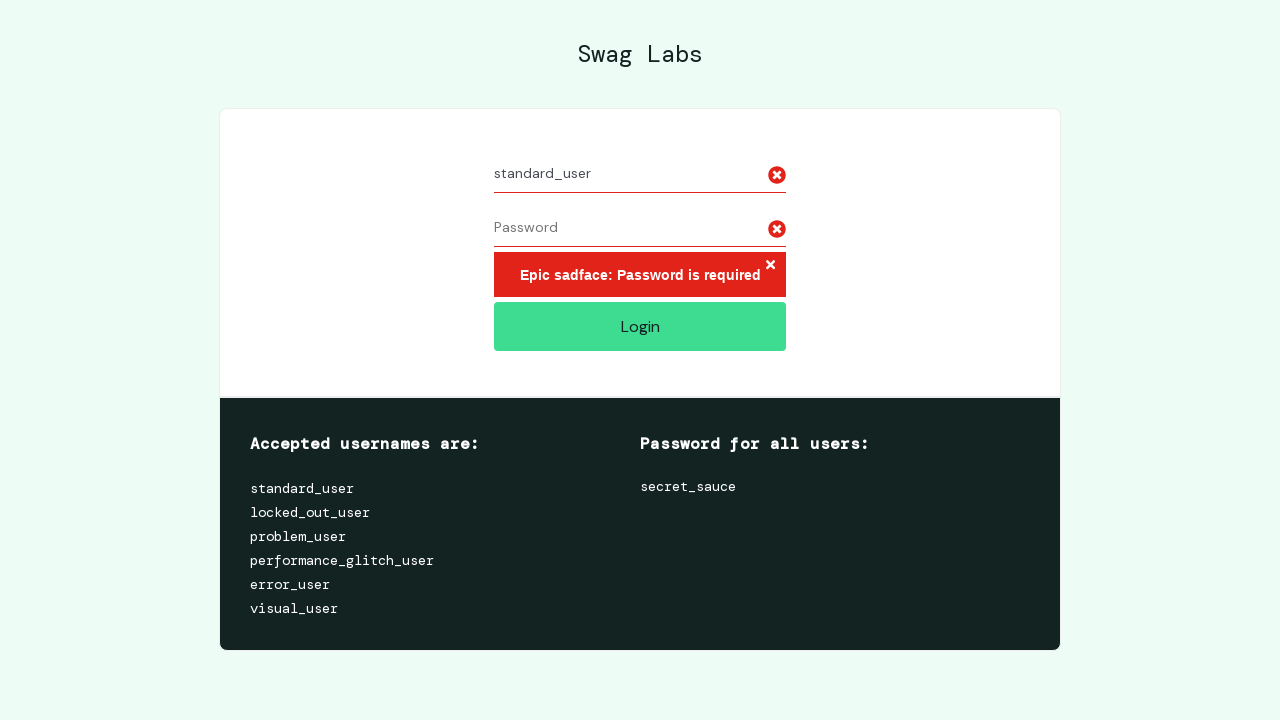

Error message appeared for missing password
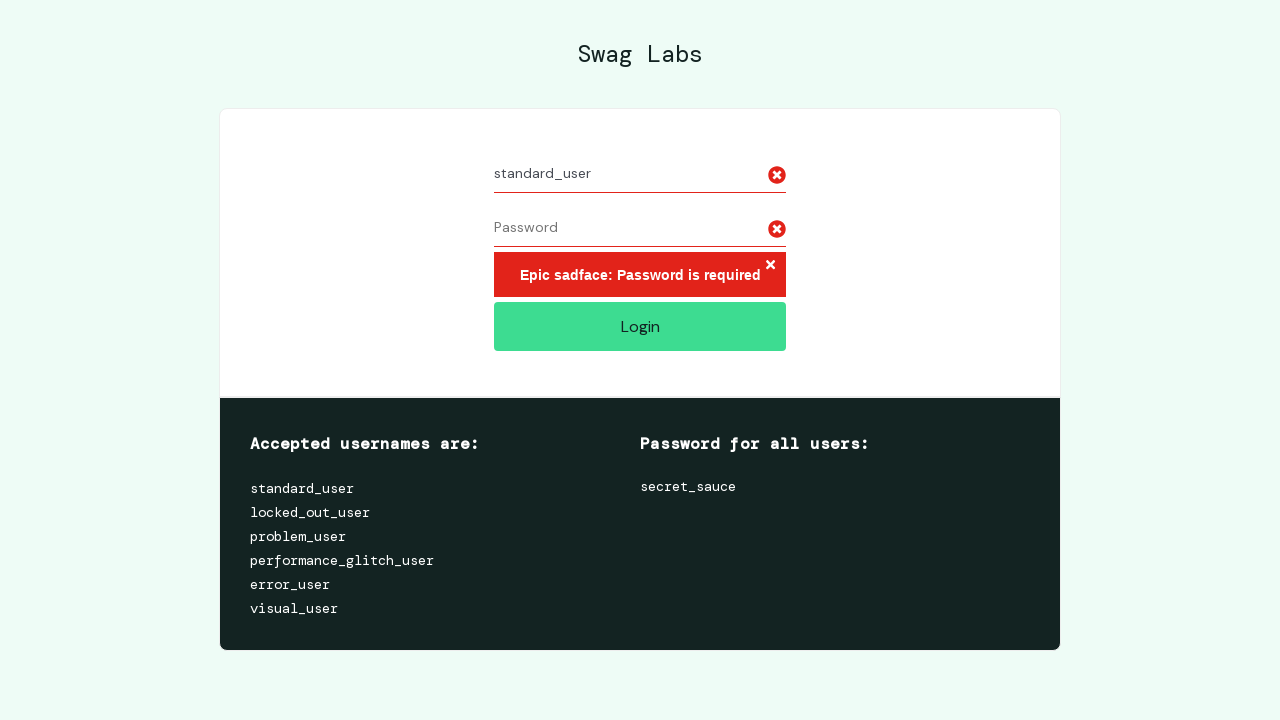

Cleared username field on #user-name
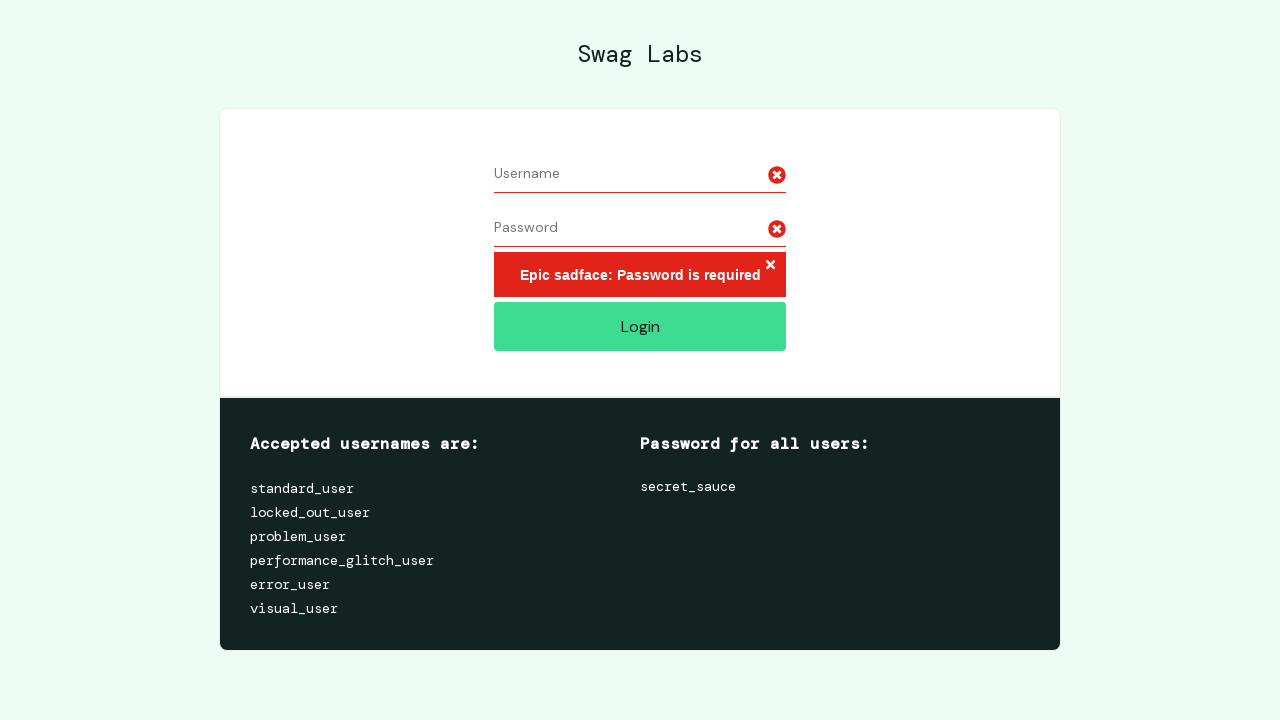

Filled password field with 'Password123' on input[name='password']
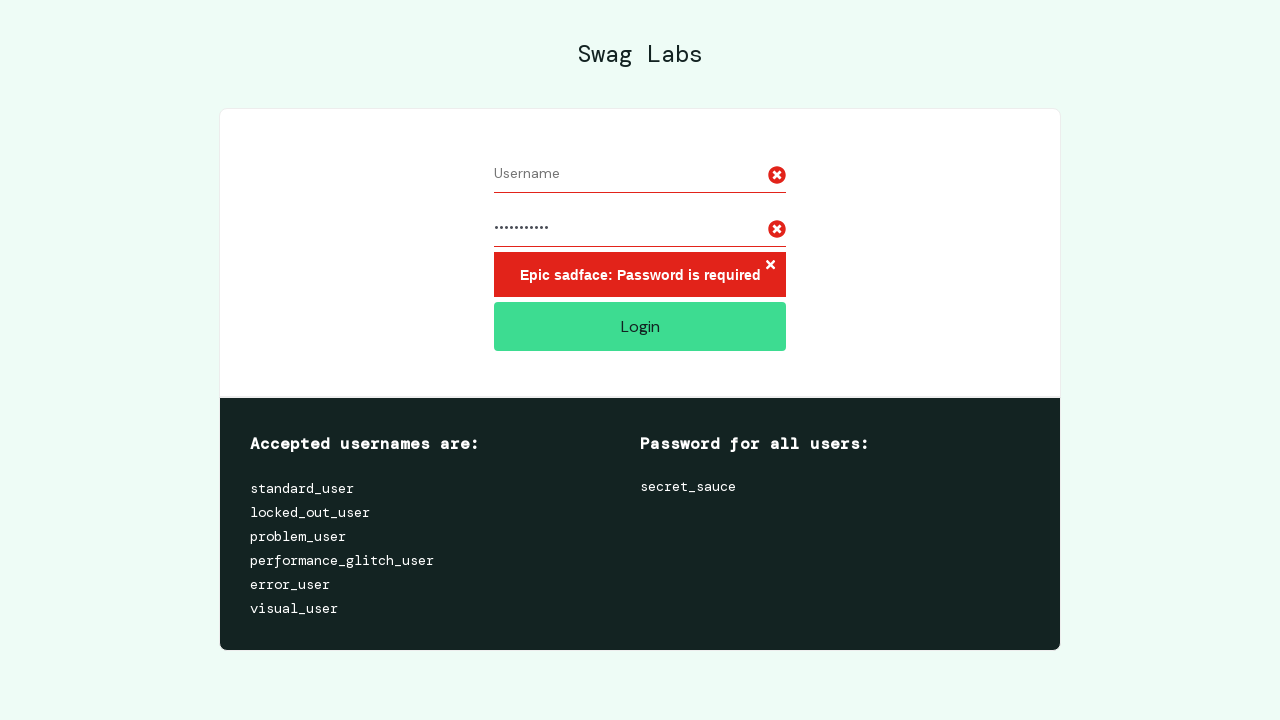

Clicked login button with empty username at (640, 326) on input#login-button
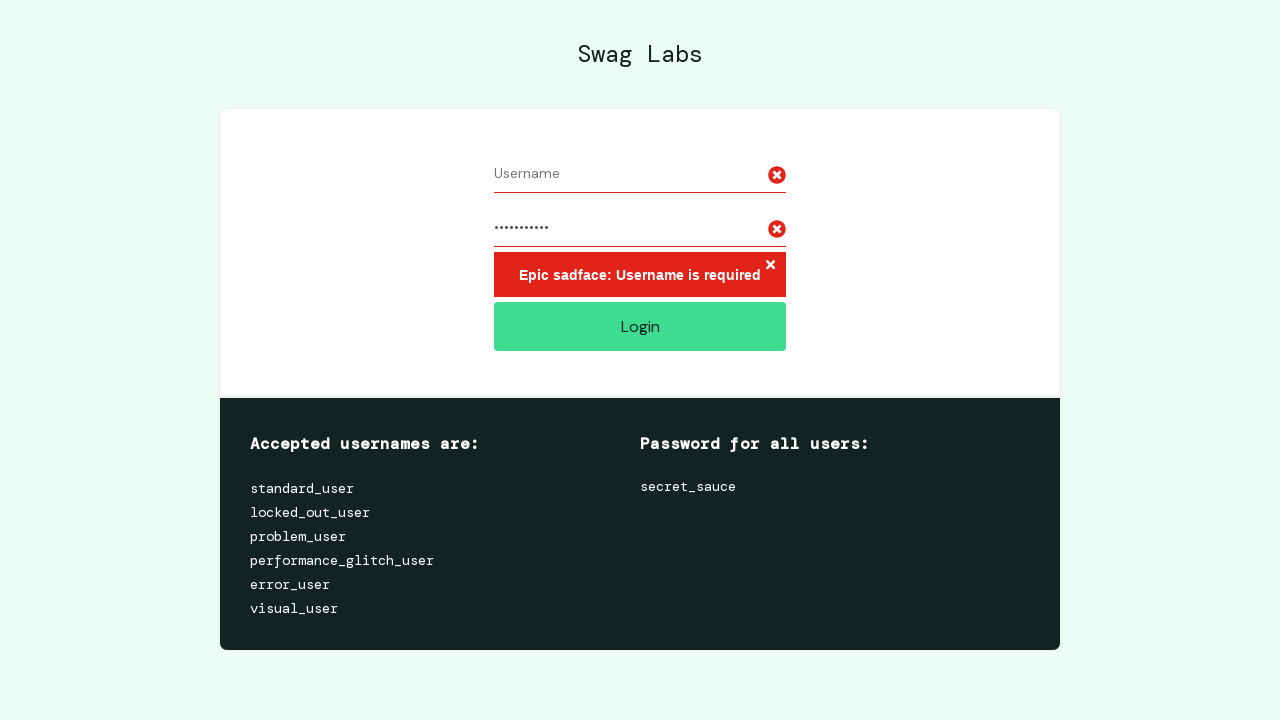

Waited 1000ms for error message to update
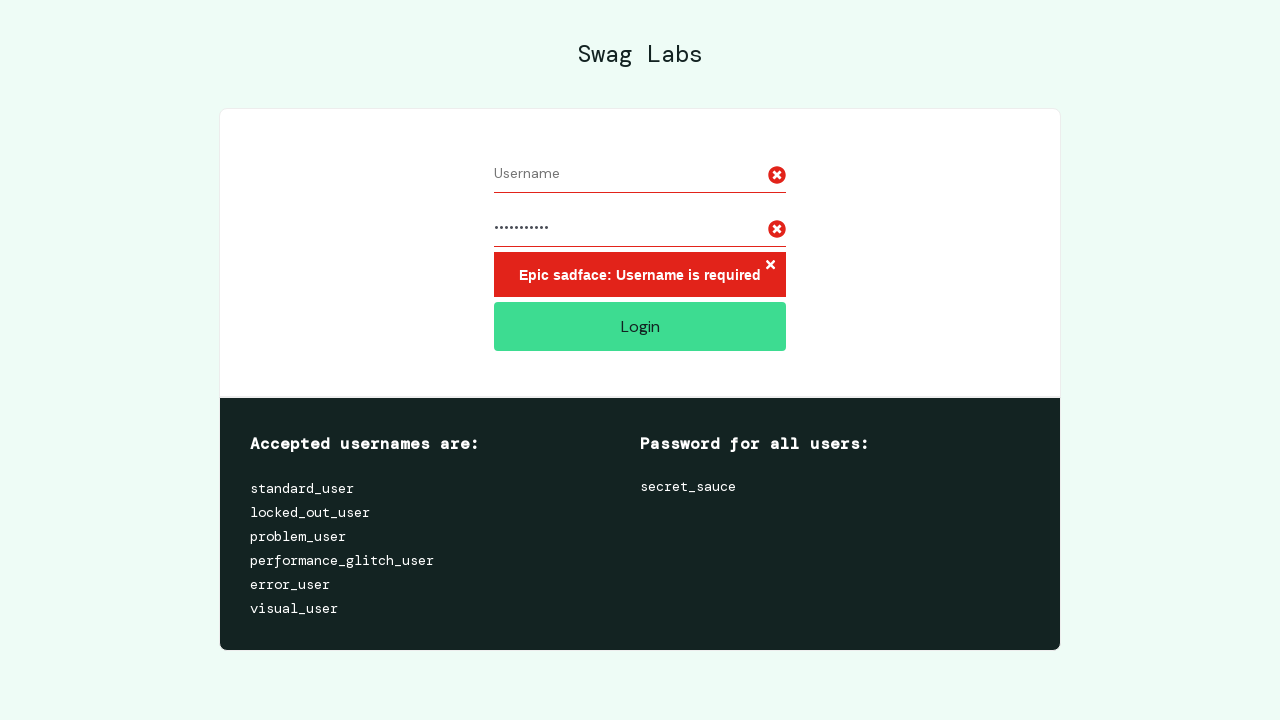

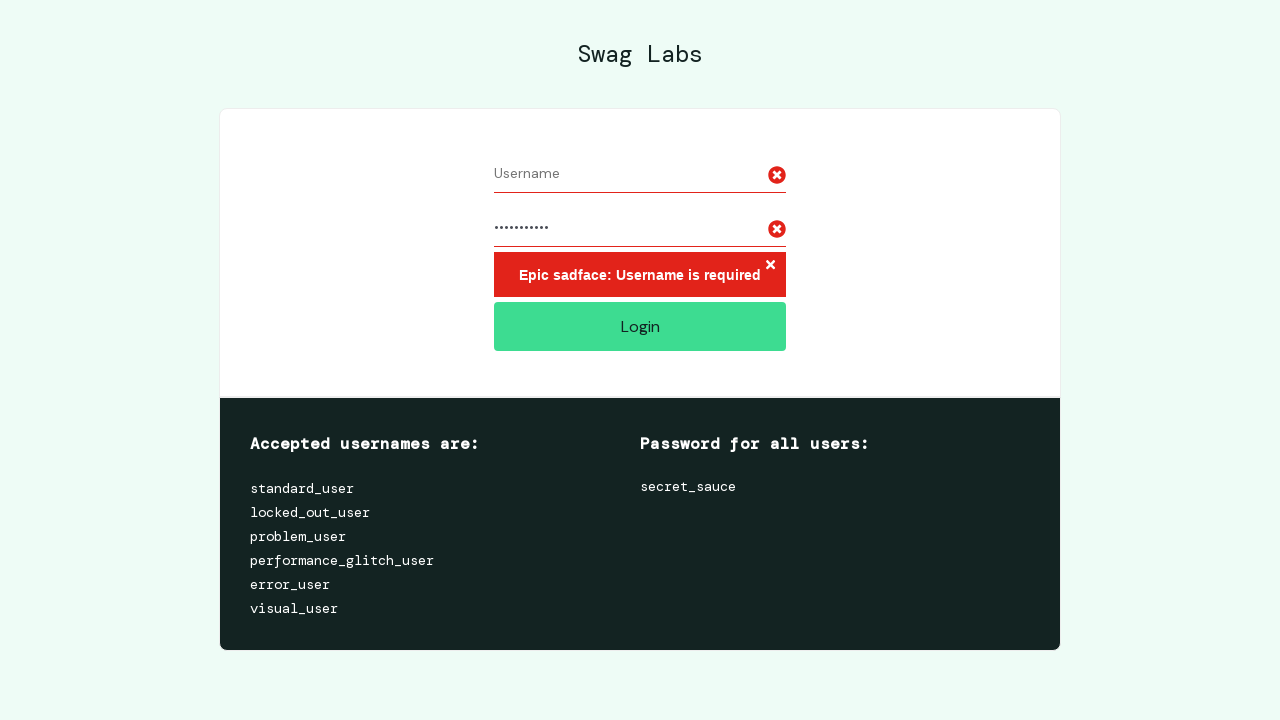